Tests implicit wait functionality by clicking a Start button and waiting for "Hello World!" text to appear after a loading animation.

Starting URL: http://the-internet.herokuapp.com/dynamic_loading/2

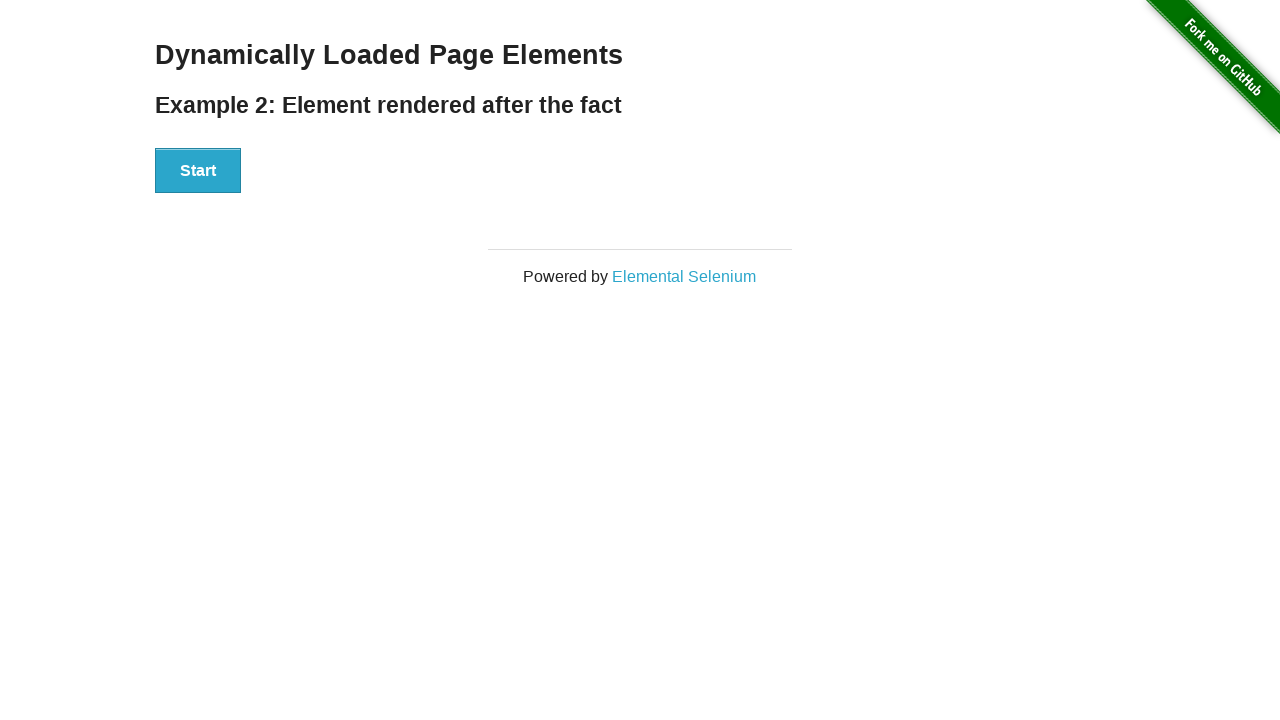

Clicked Start button to initiate loading animation at (198, 171) on button:has-text('Start')
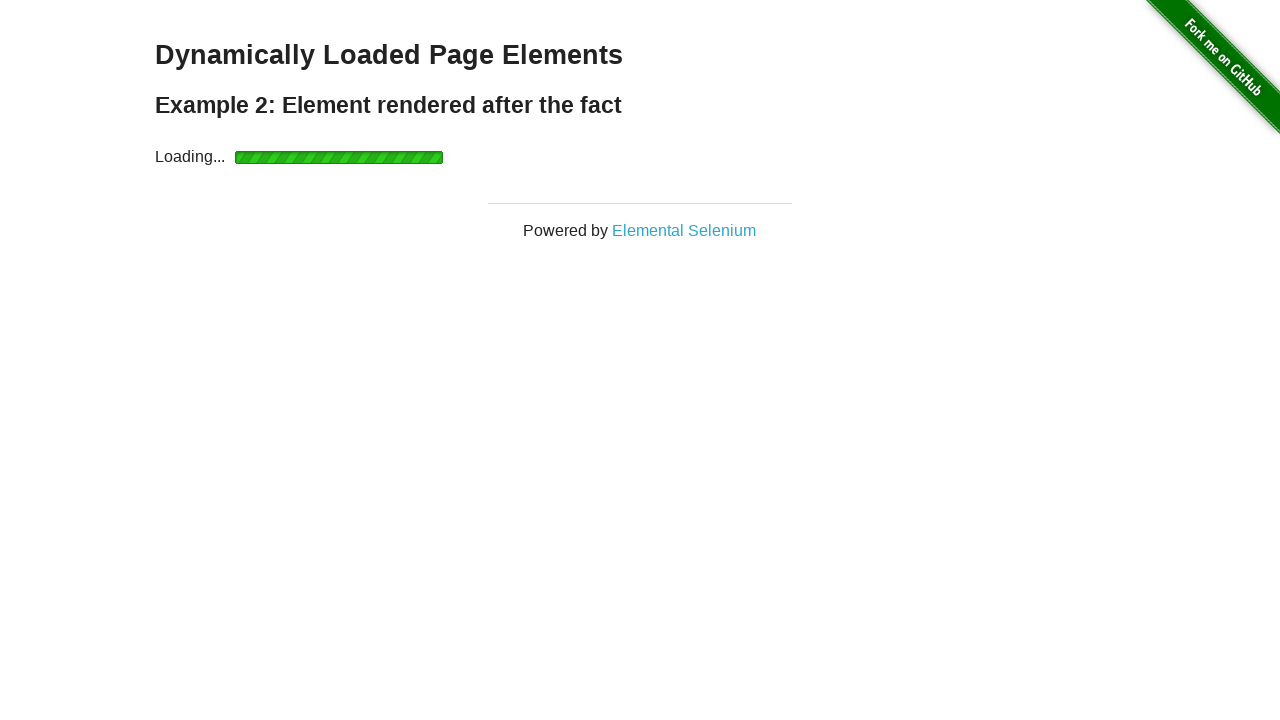

Waited for and verified 'Hello World!' text appeared after loading completed
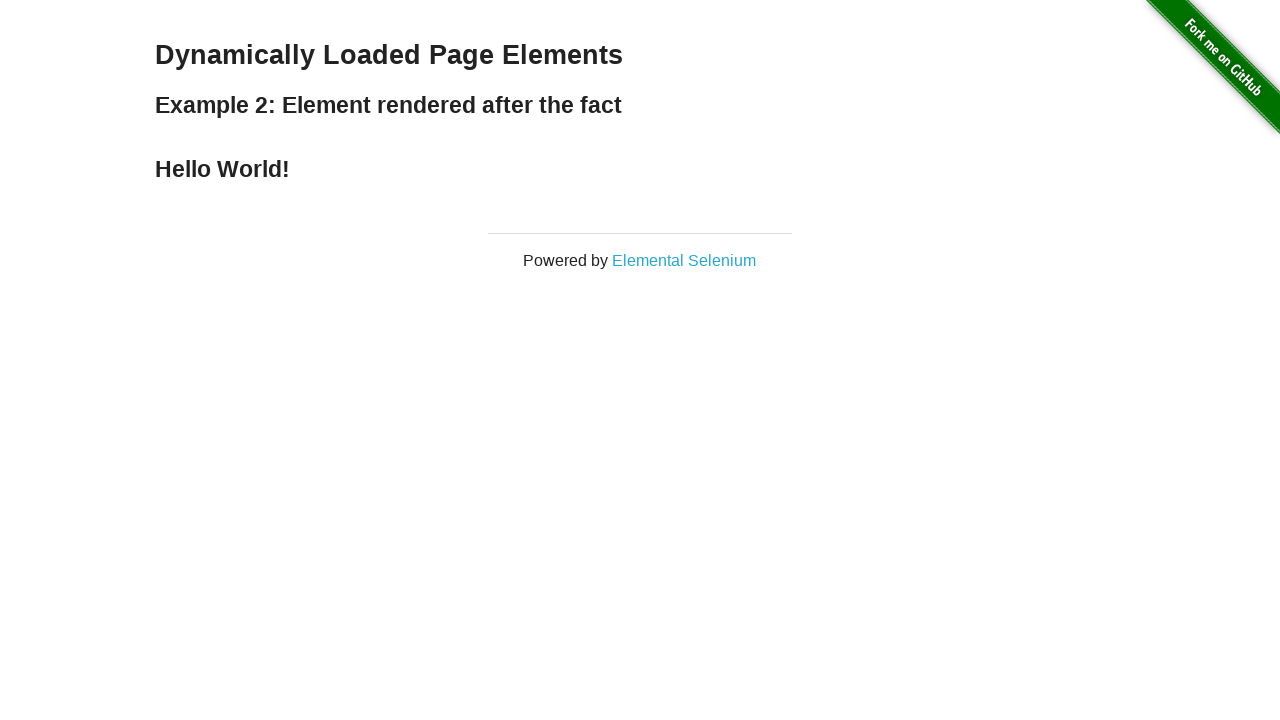

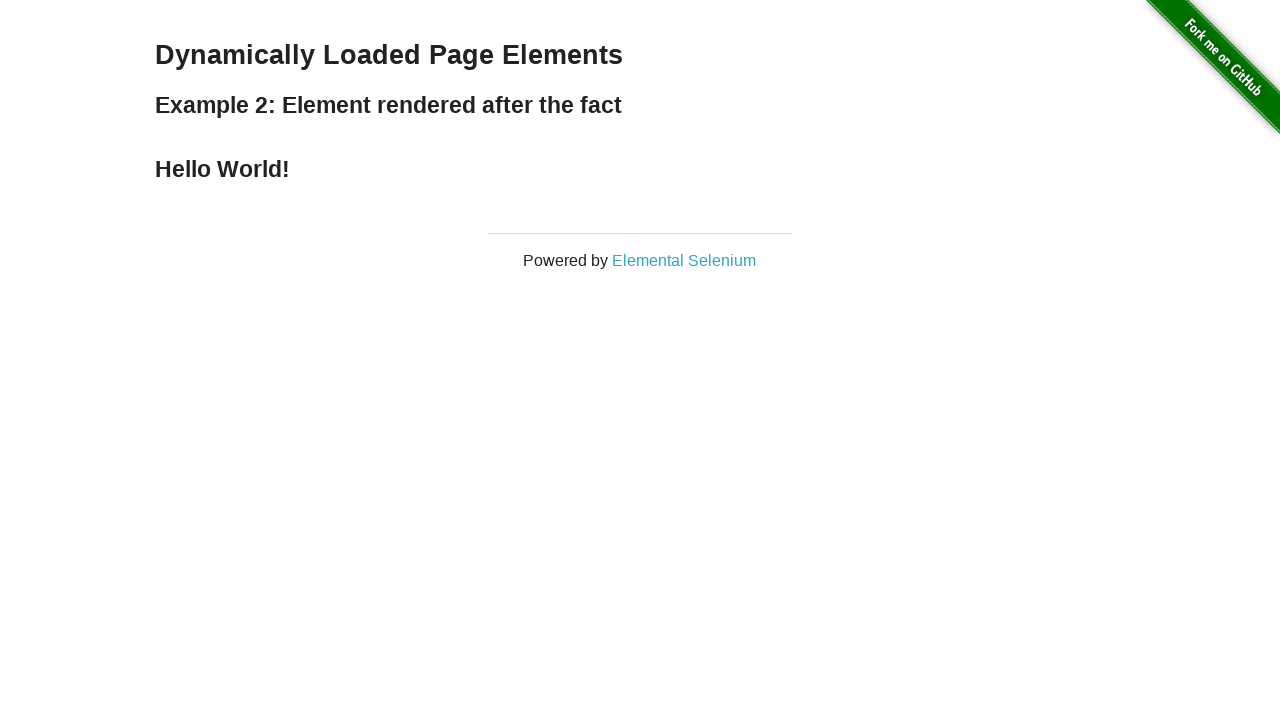